Tests the Playwright homepage by verifying the page title contains "Playwright", checking the "Get Started" link has the correct href attribute, clicking it, and verifying navigation to the intro page.

Starting URL: https://playwright.dev

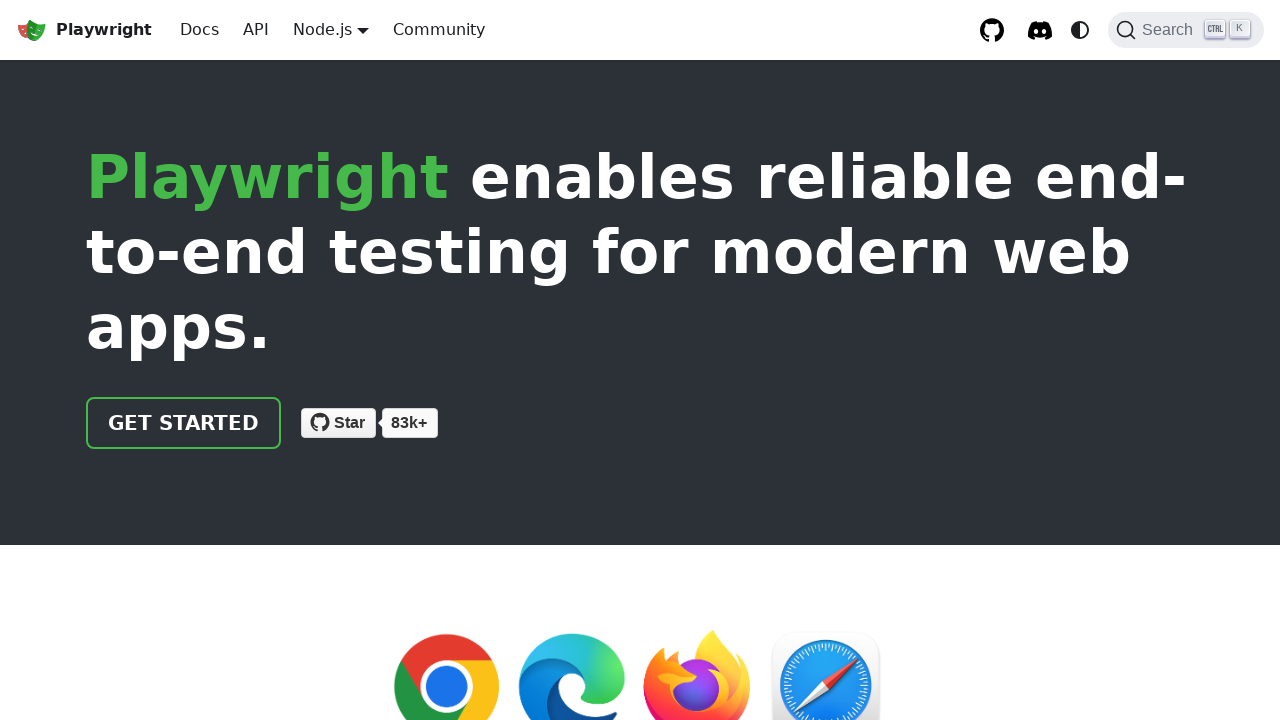

Verified page title contains 'Playwright'
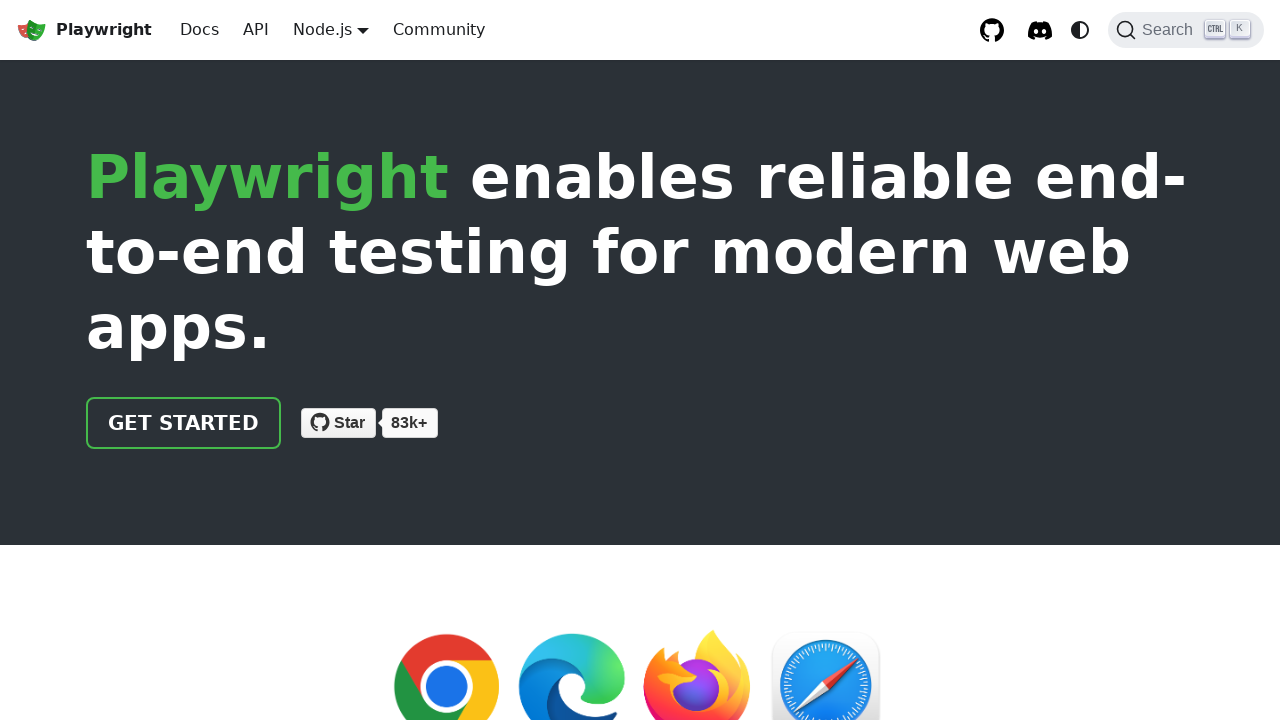

Located 'Get Started' link element
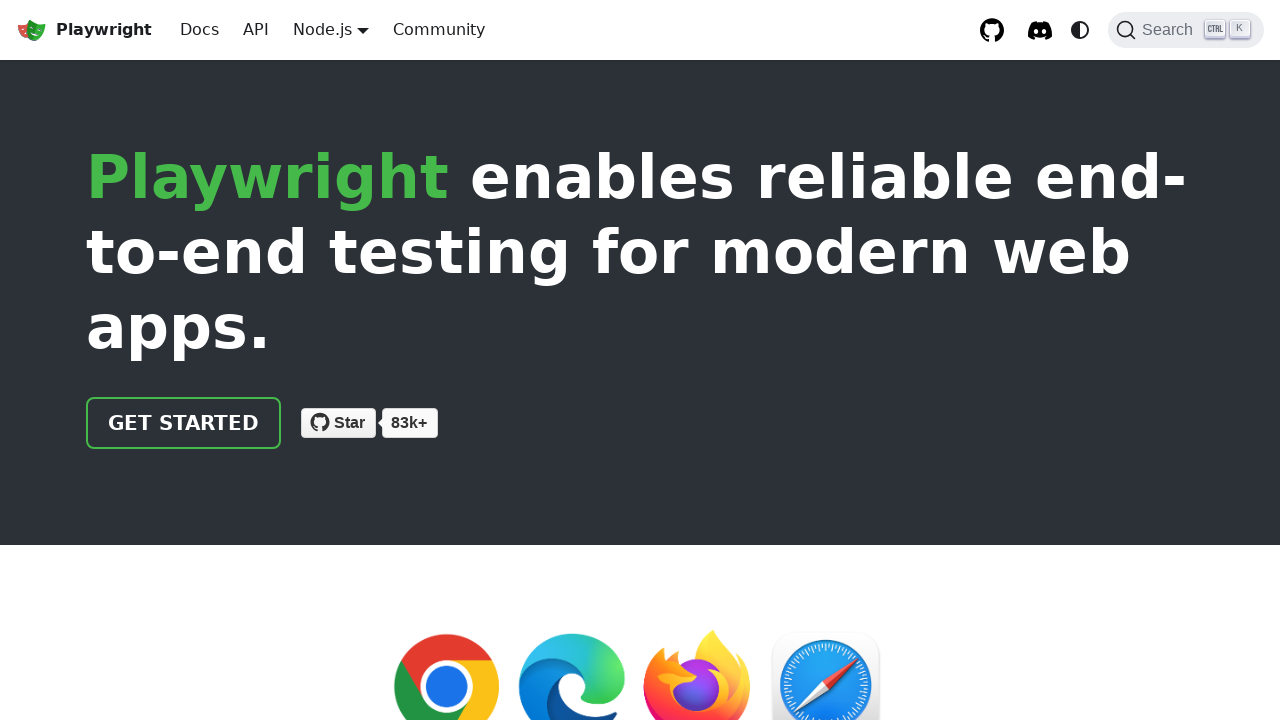

Verified 'Get Started' link has correct href attribute '/docs/intro'
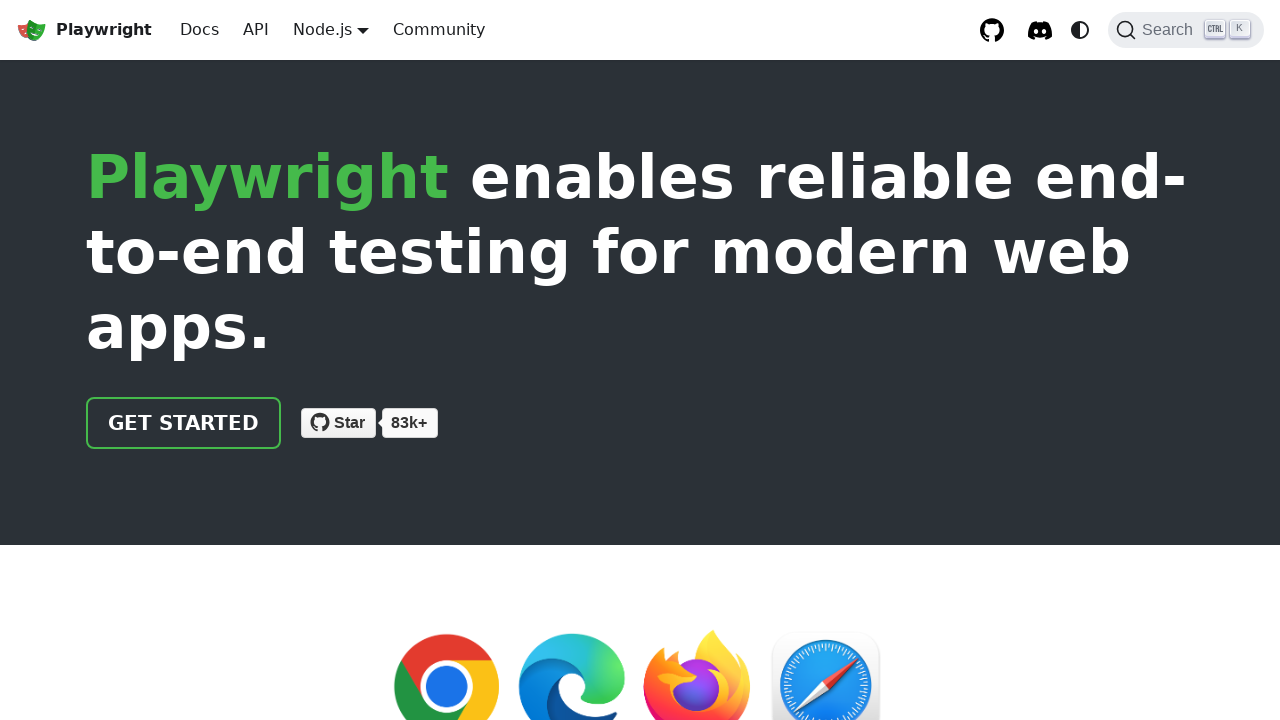

Clicked 'Get Started' link at (184, 423) on text=Get Started
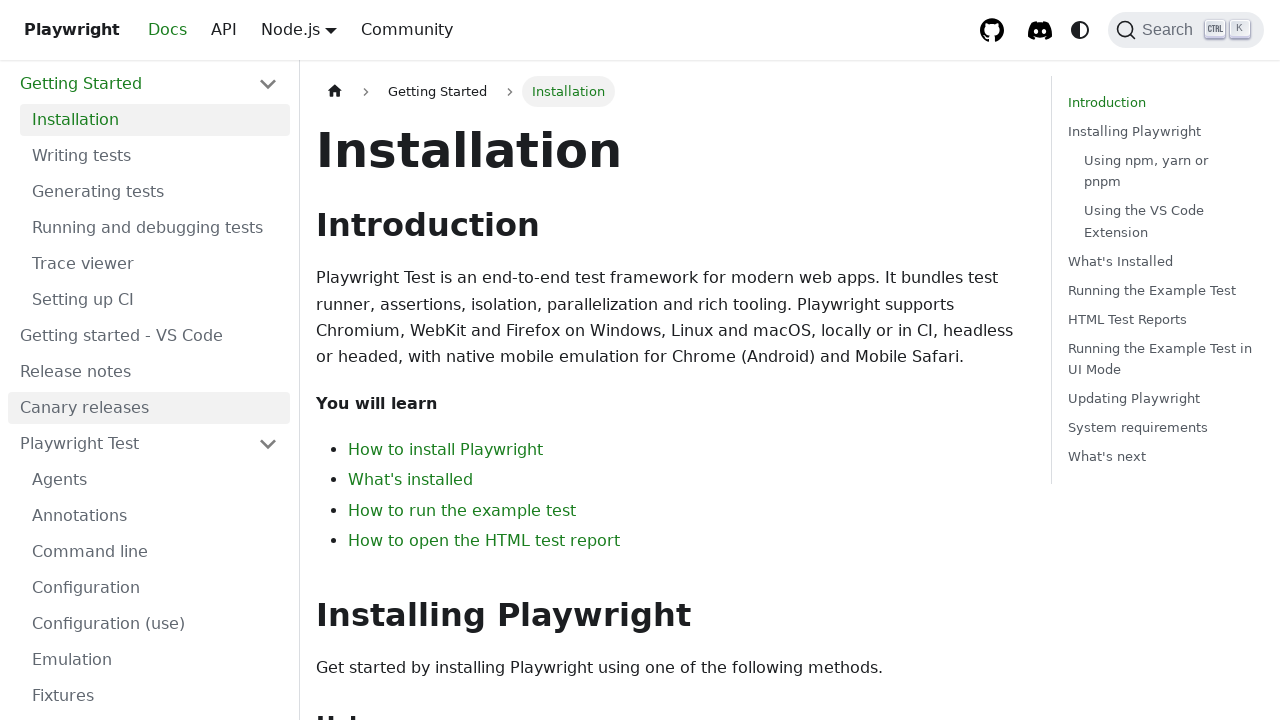

Verified page navigation to intro page - URL contains 'intro'
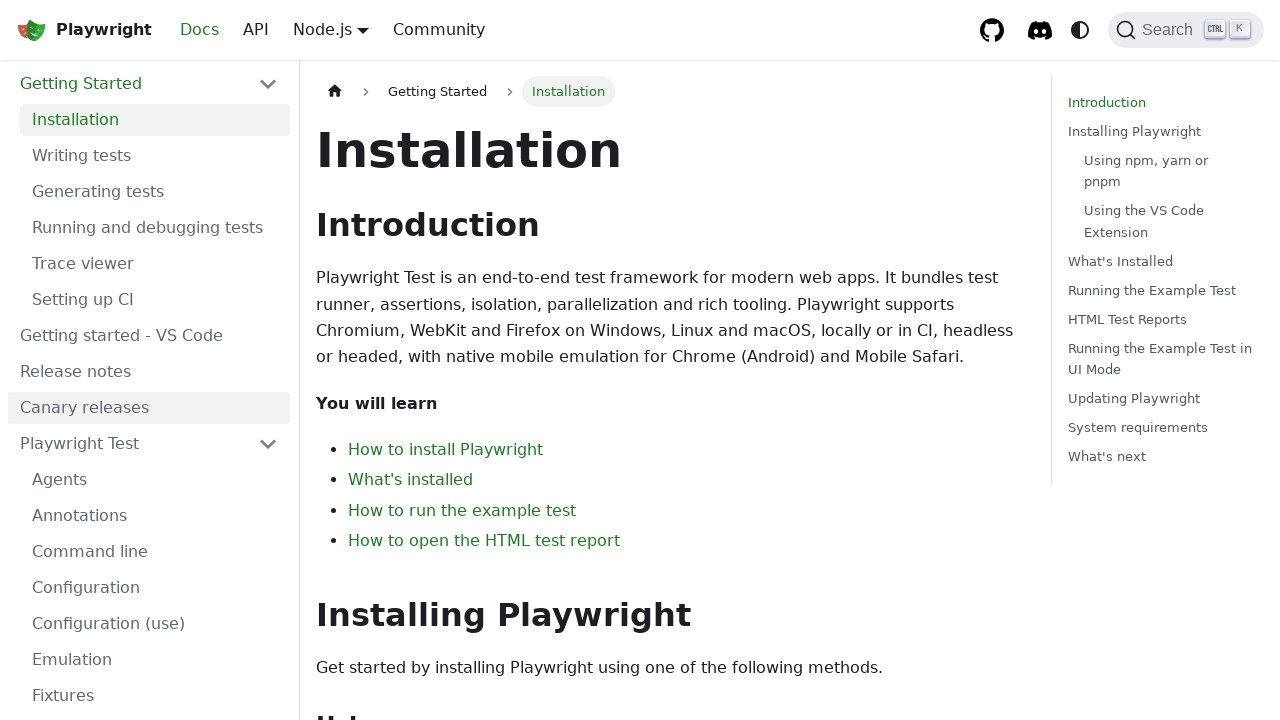

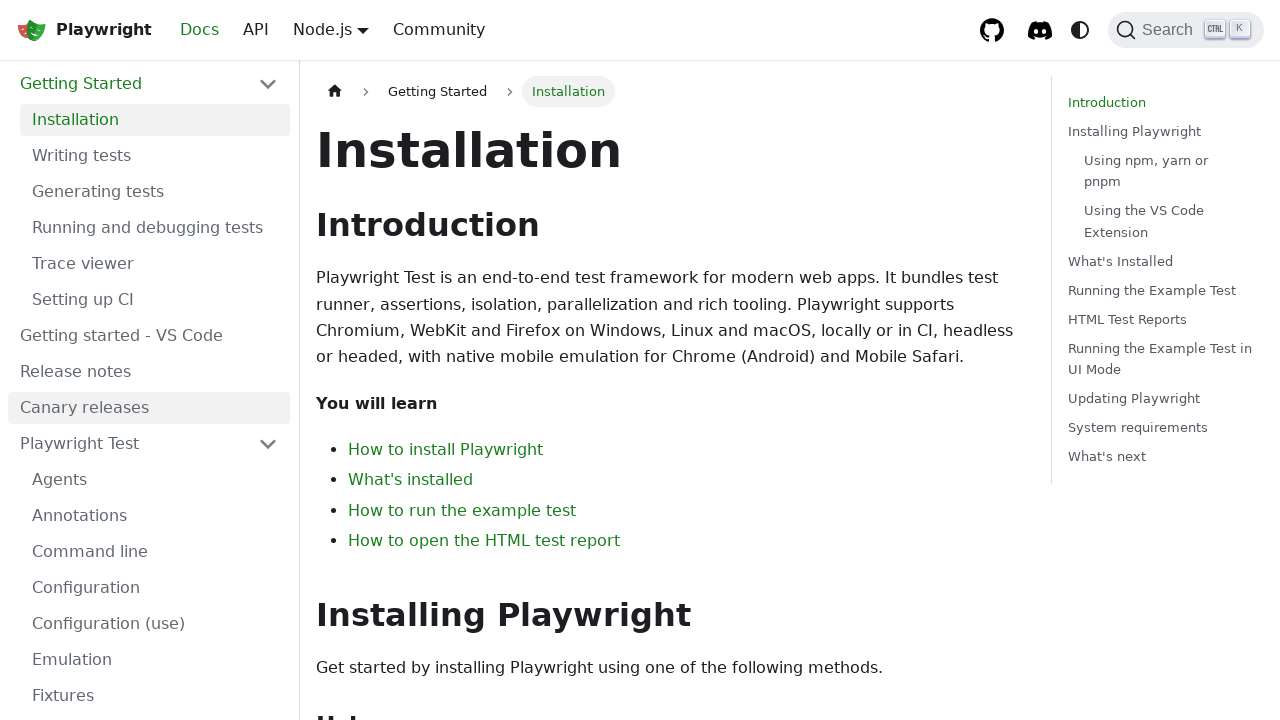